Tests scrolling to a specific element (Applitools logo) on the Selenium download page by getting its coordinates and scrolling to that position.

Starting URL: http://seleniumhq.org/download

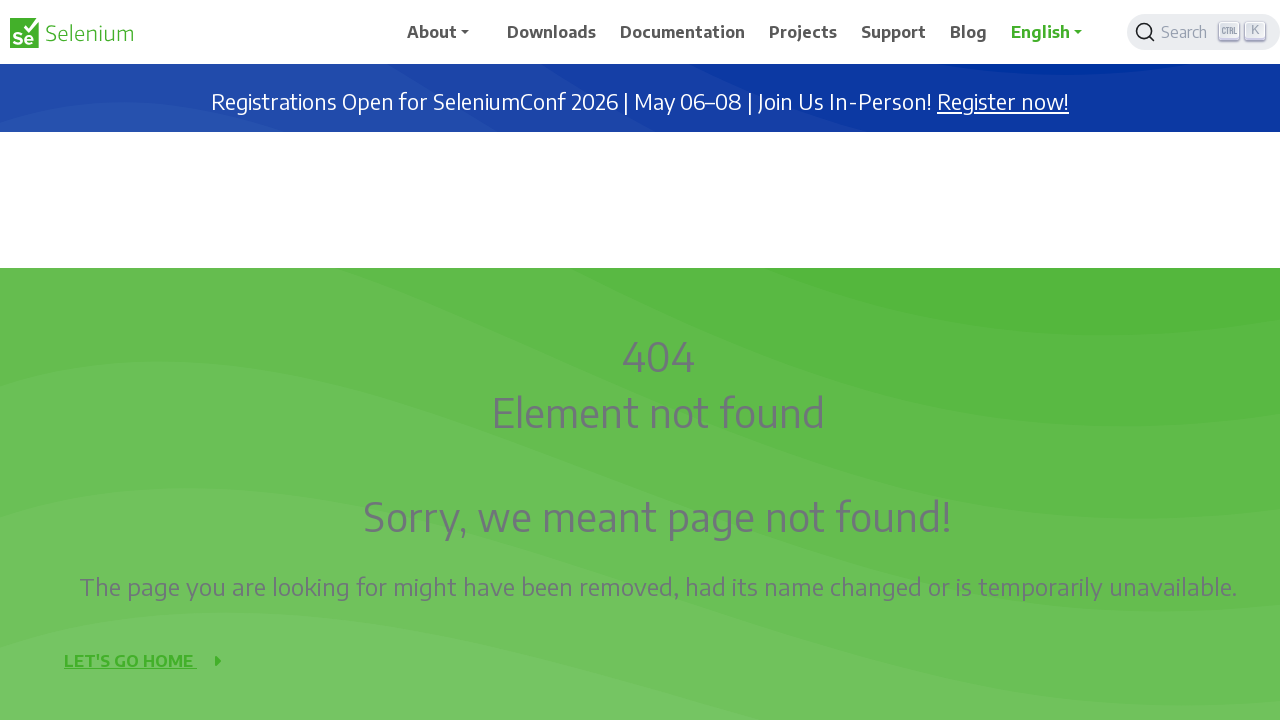

No popup found to close on .close
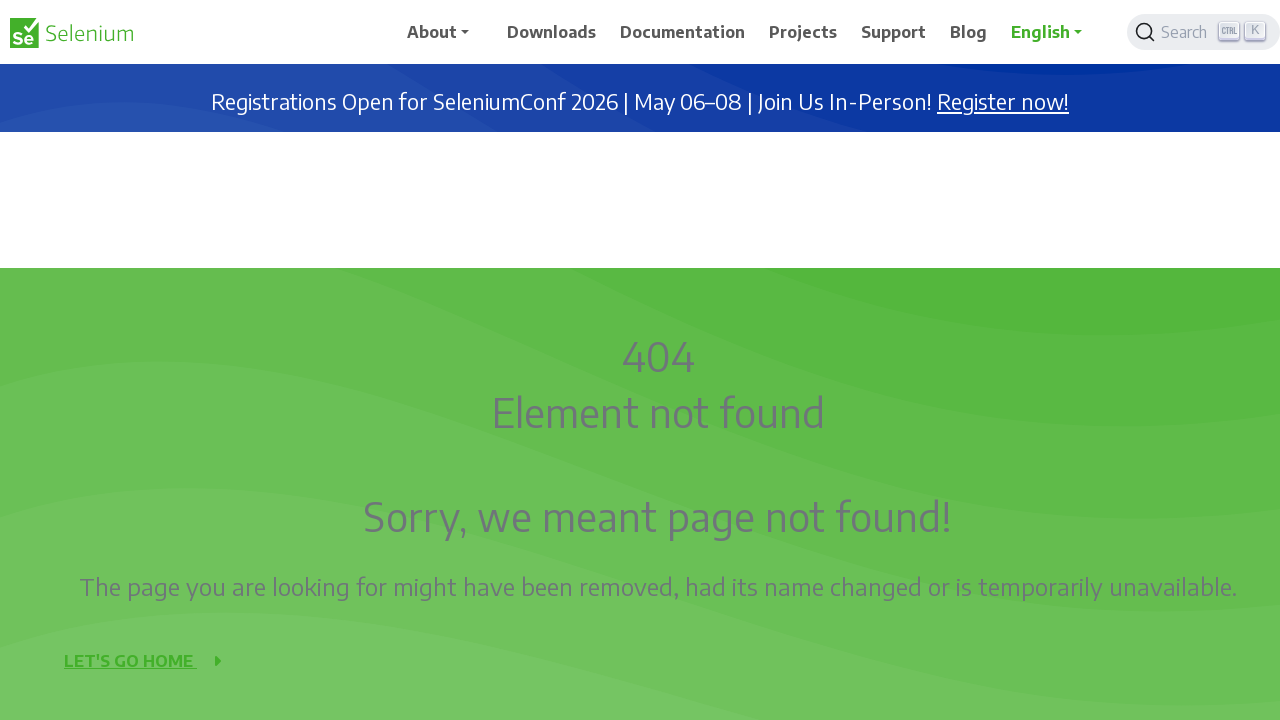

Located Applitools logo element
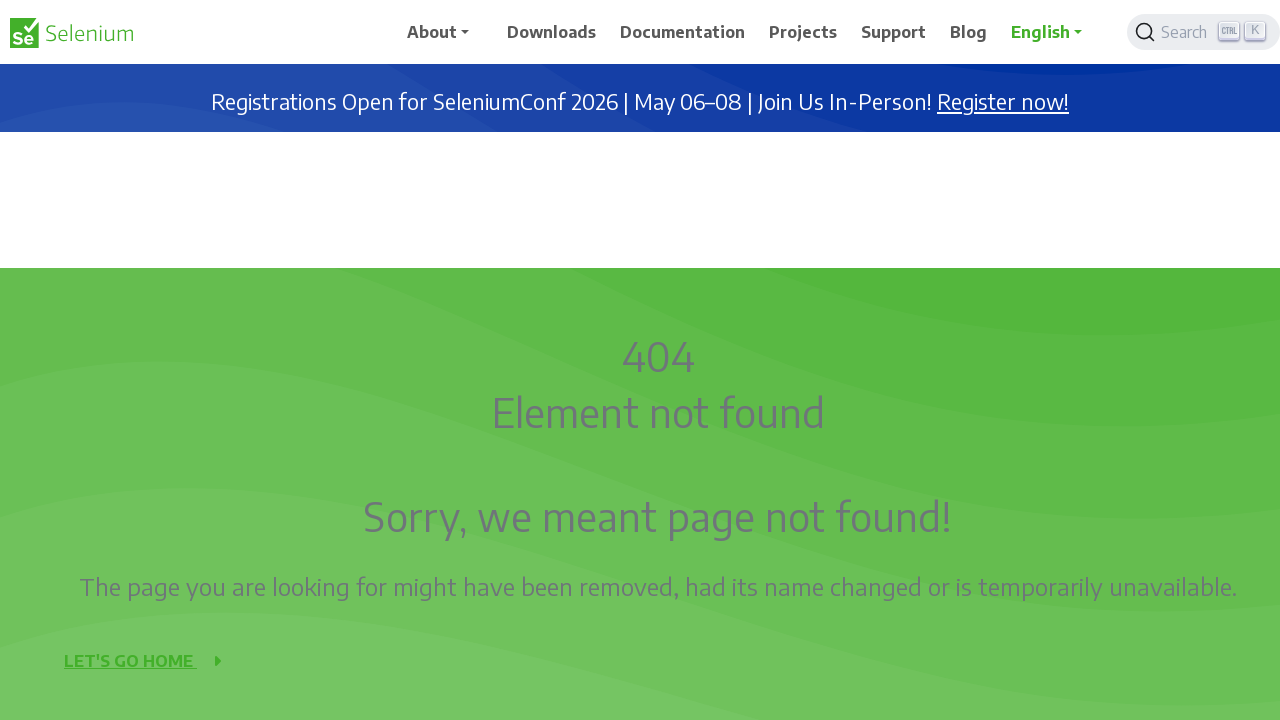

Scrolled to Applitools logo on the page
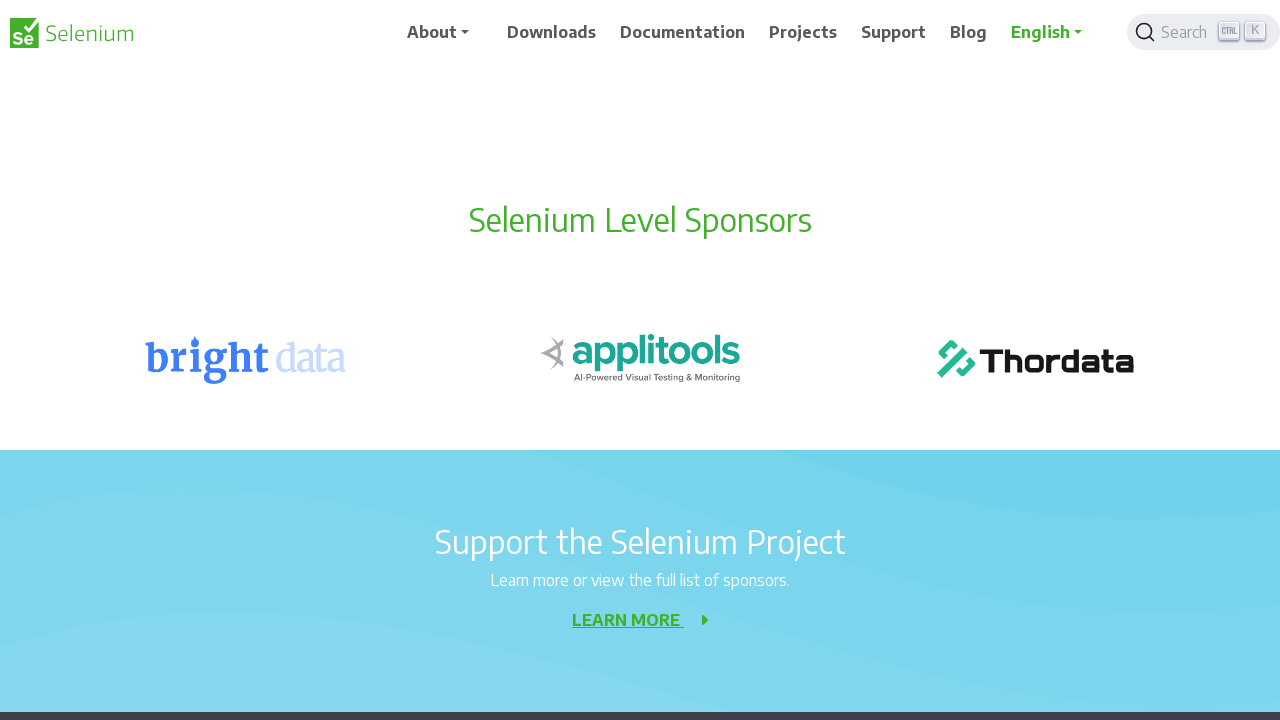

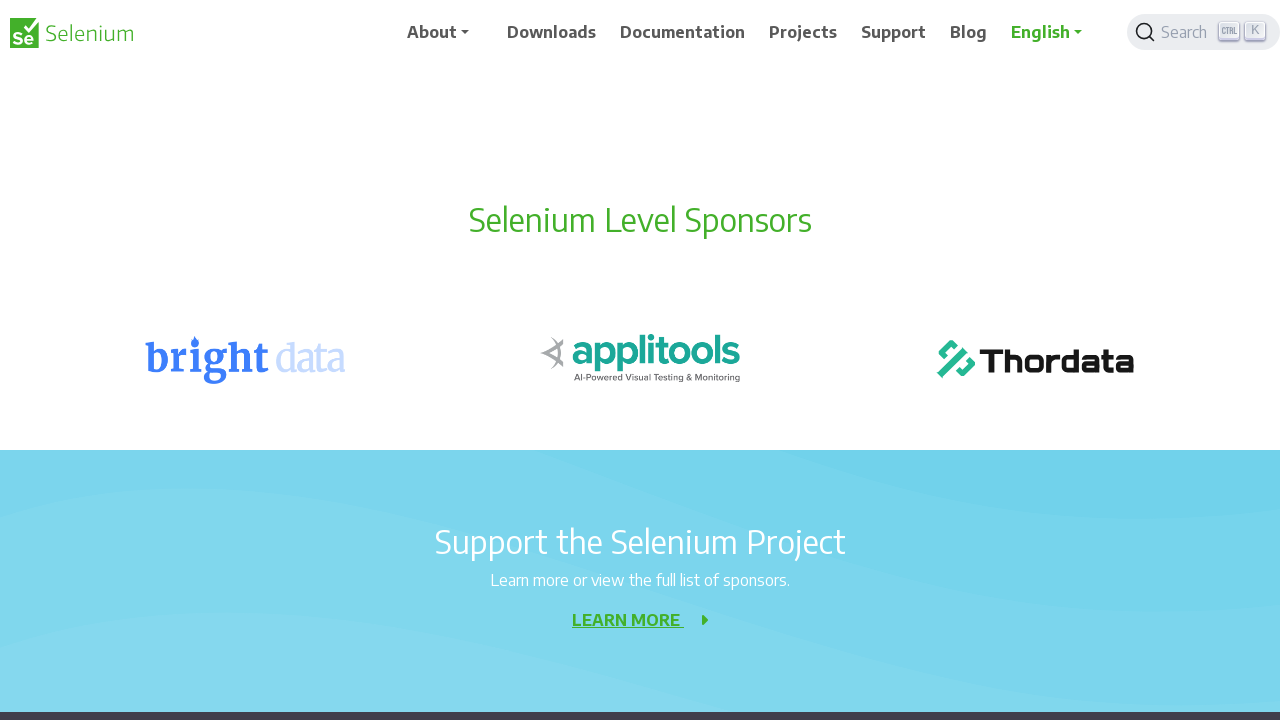